Tests A/B test opt-out functionality by visiting the split test page, verifying the initial A/B test state, adding an opt-out cookie, refreshing the page, and confirming the opt-out was successful.

Starting URL: http://the-internet.herokuapp.com/abtest

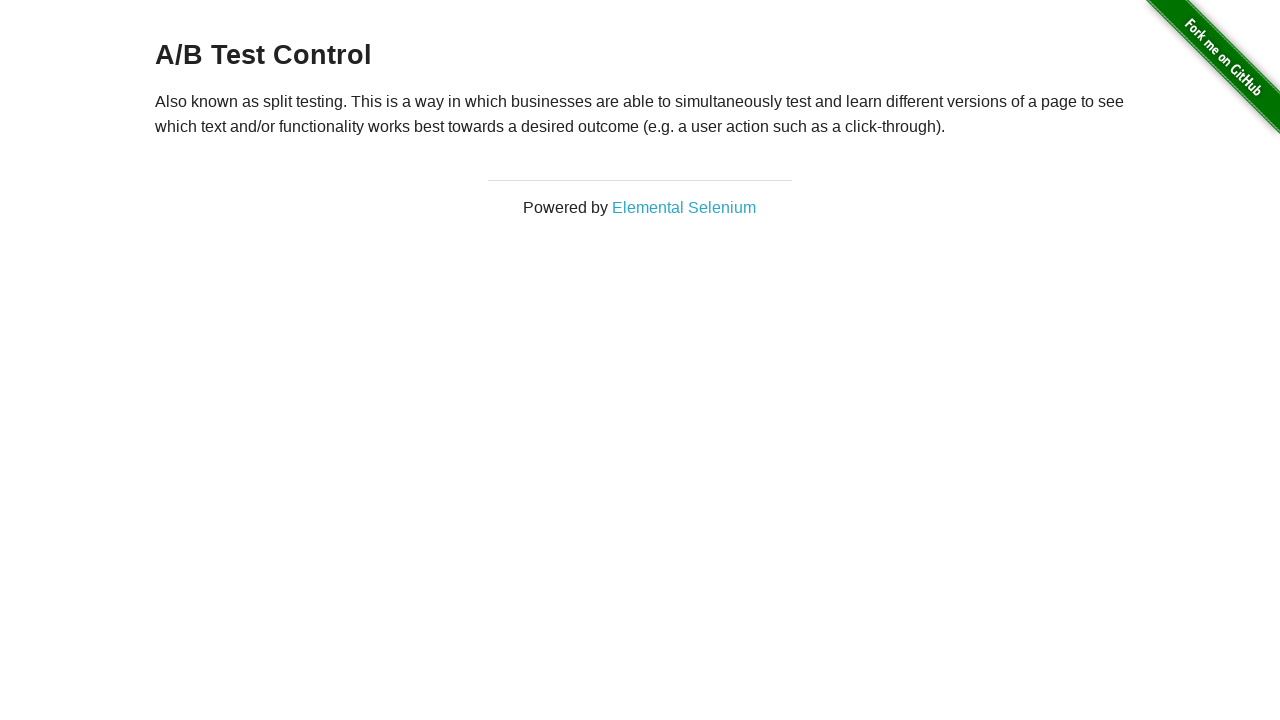

Located h3 heading element
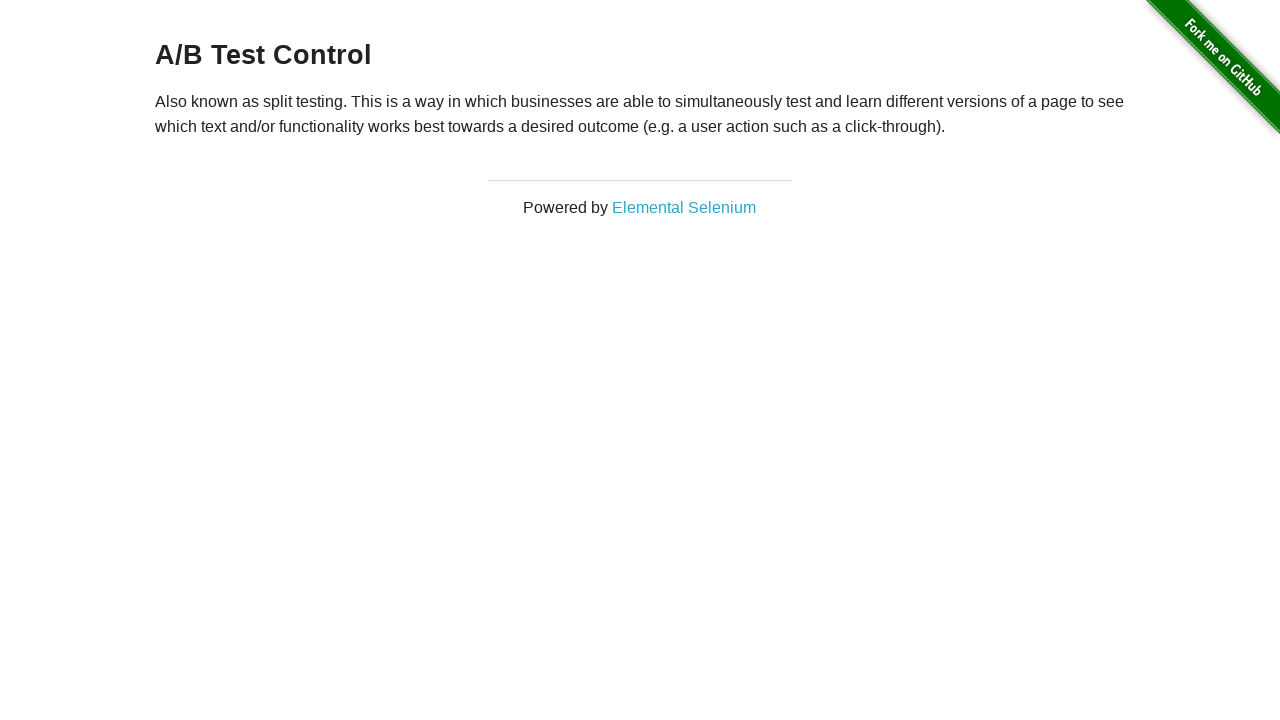

Retrieved heading text content
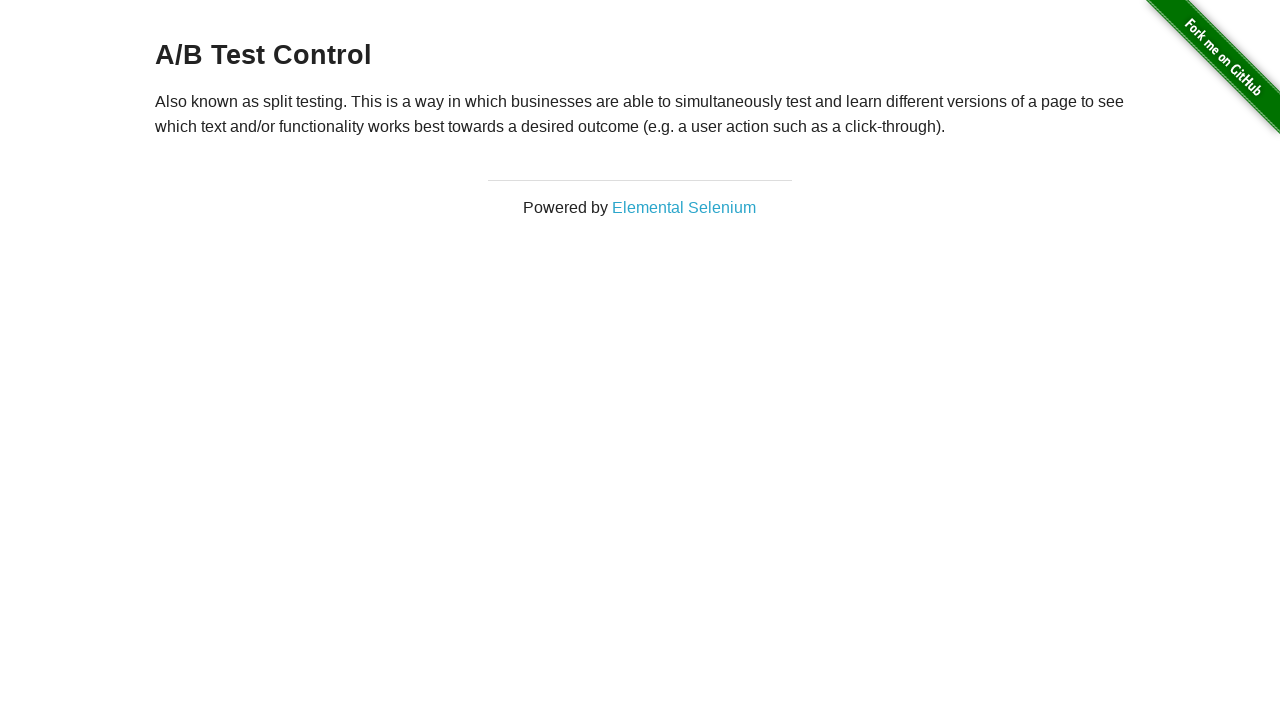

Verified initial A/B test state: A/B Test Control
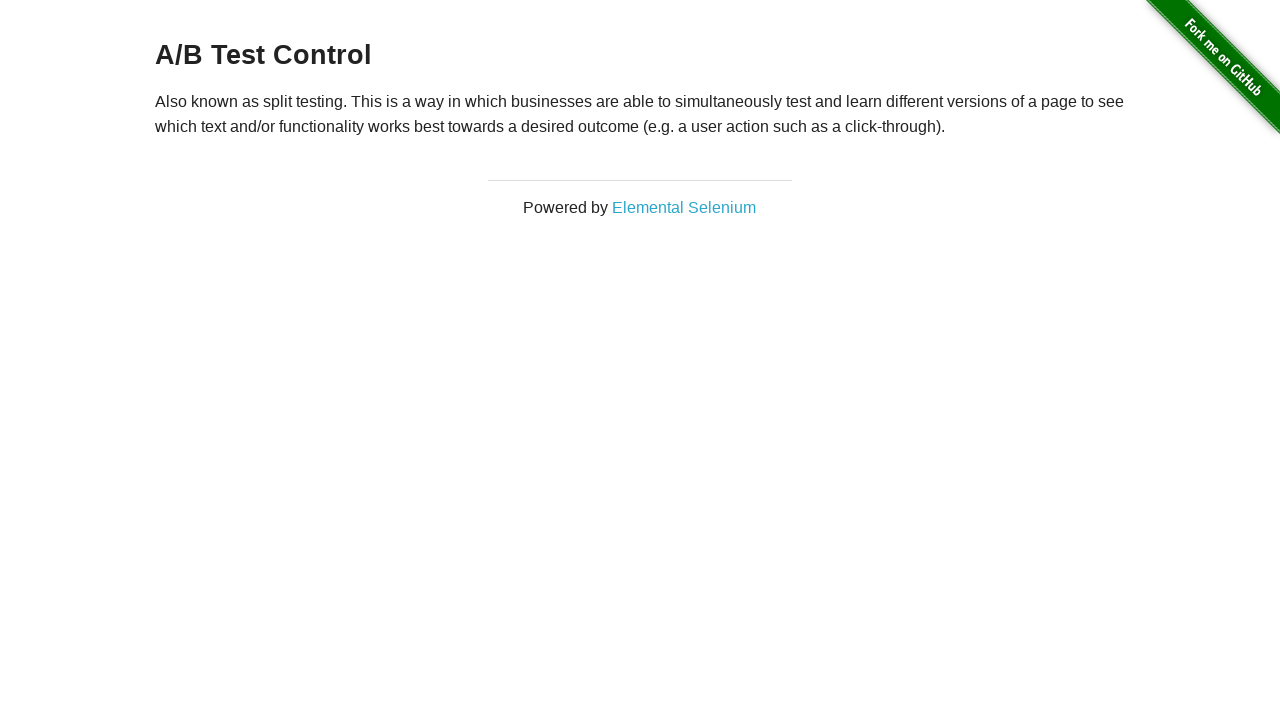

Added optimizelyOptOut cookie to context
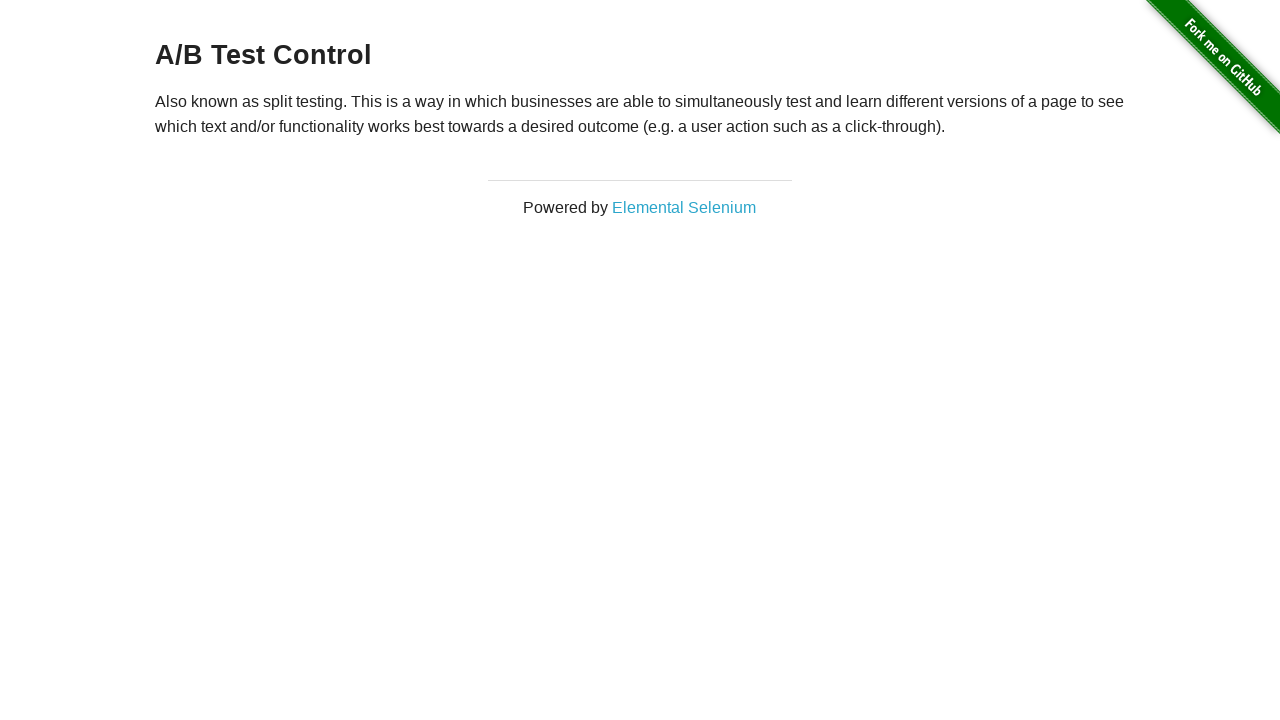

Reloaded page to apply opt-out cookie
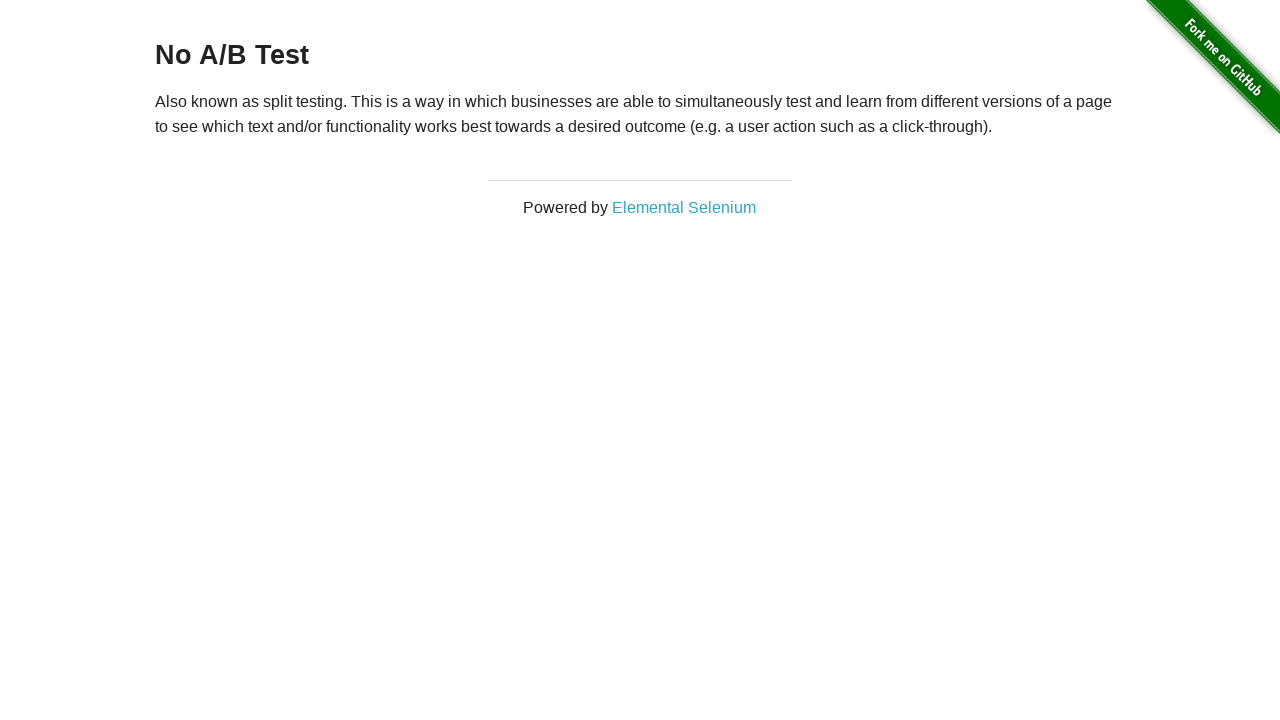

Retrieved heading text content after page reload
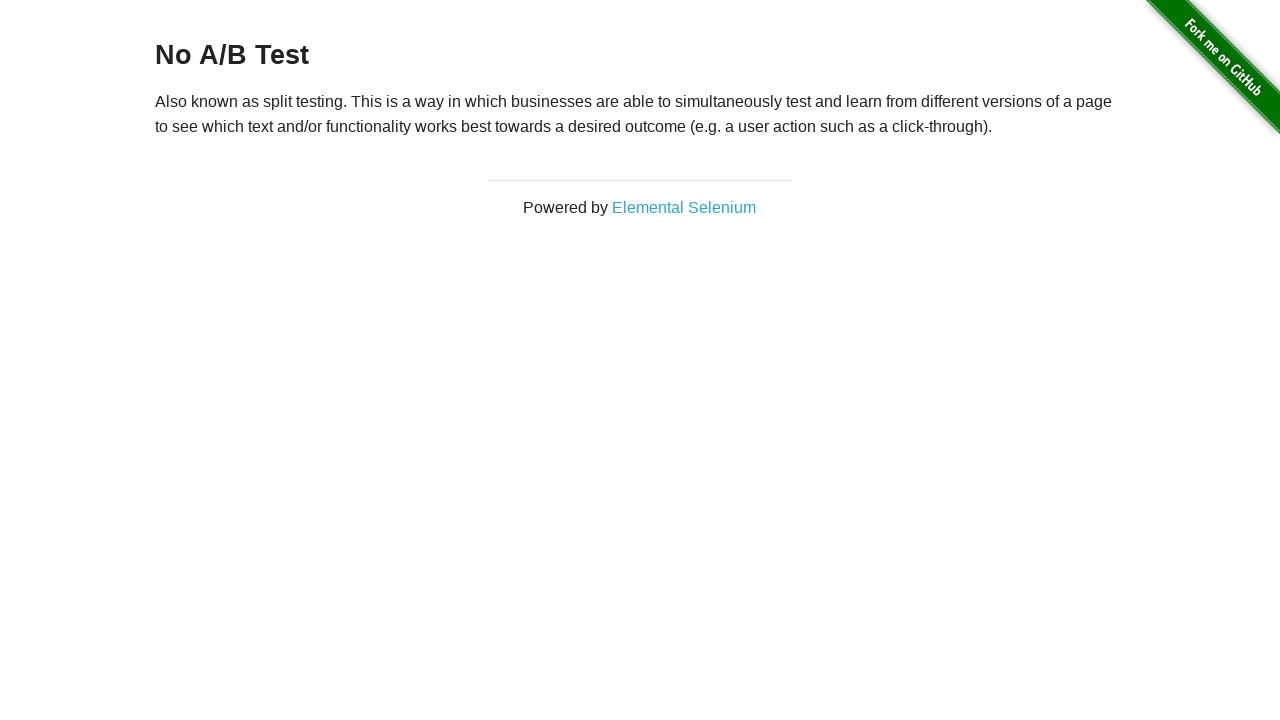

Confirmed opt-out was successful: heading shows 'No A/B Test'
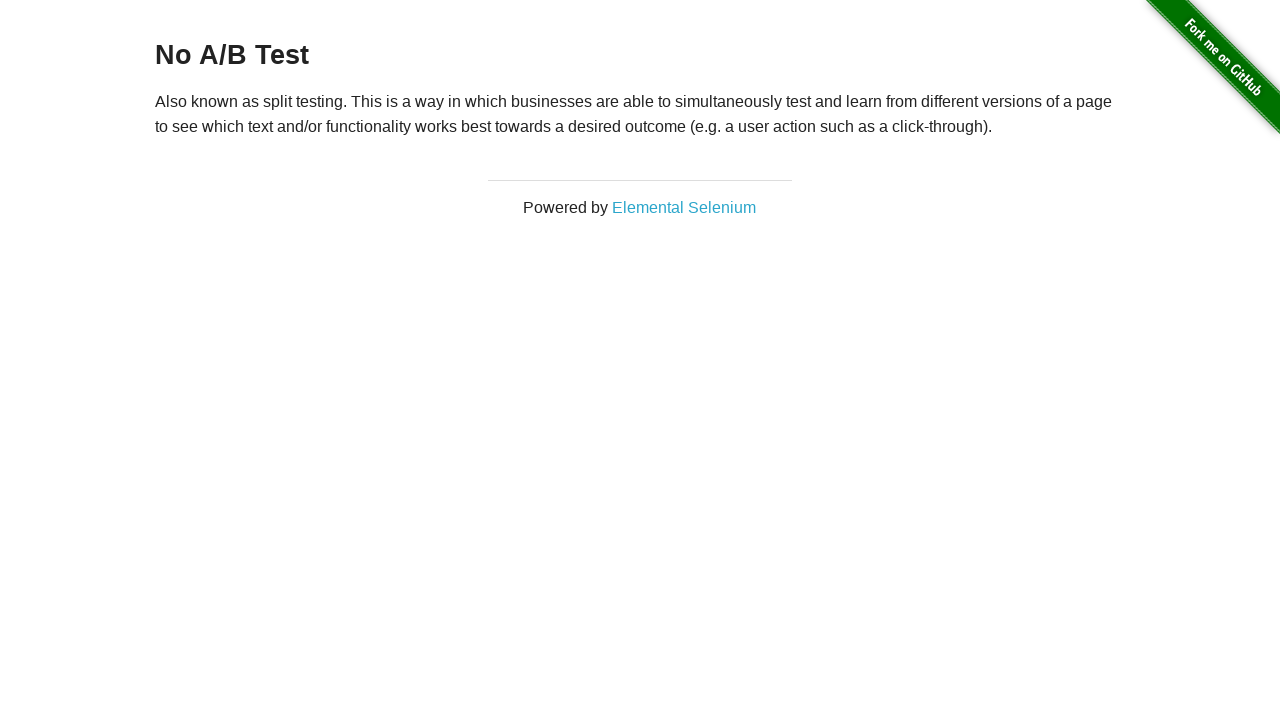

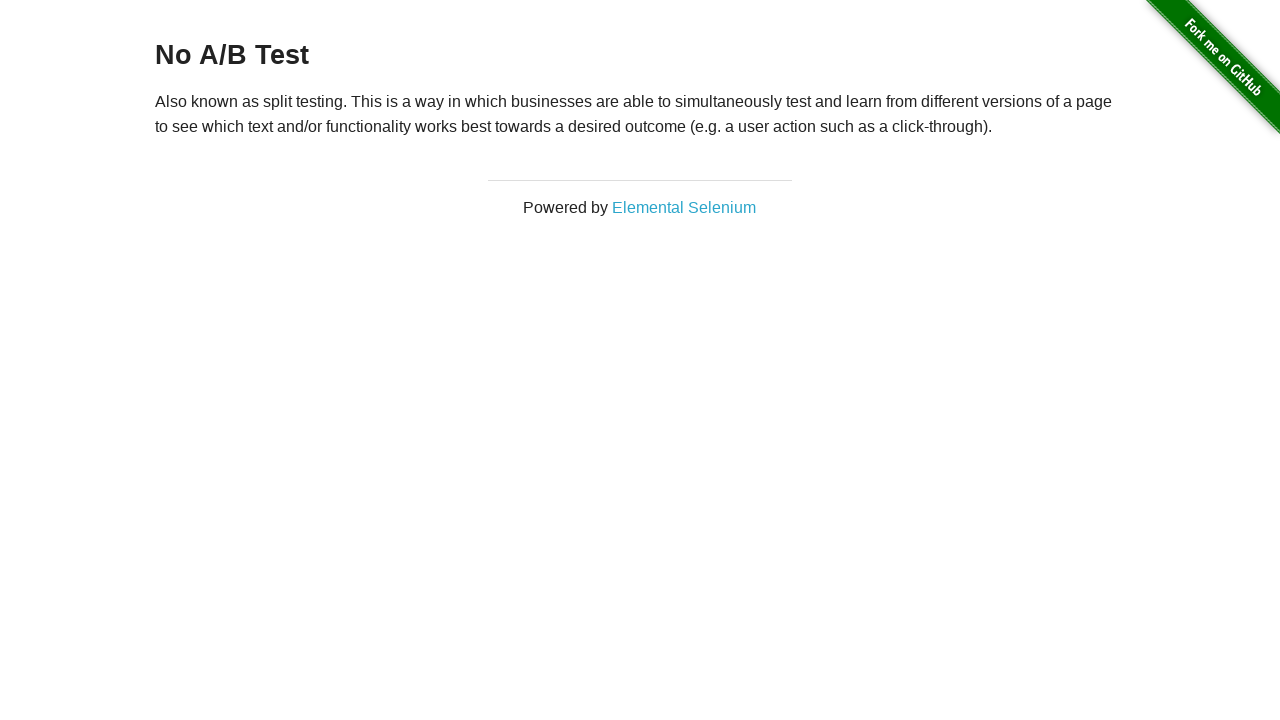